Tests a product price table by extracting product information and searching for a specific item (Apple) with pagination support

Starting URL: https://rahulshettyacademy.com/seleniumPractise/#/offers

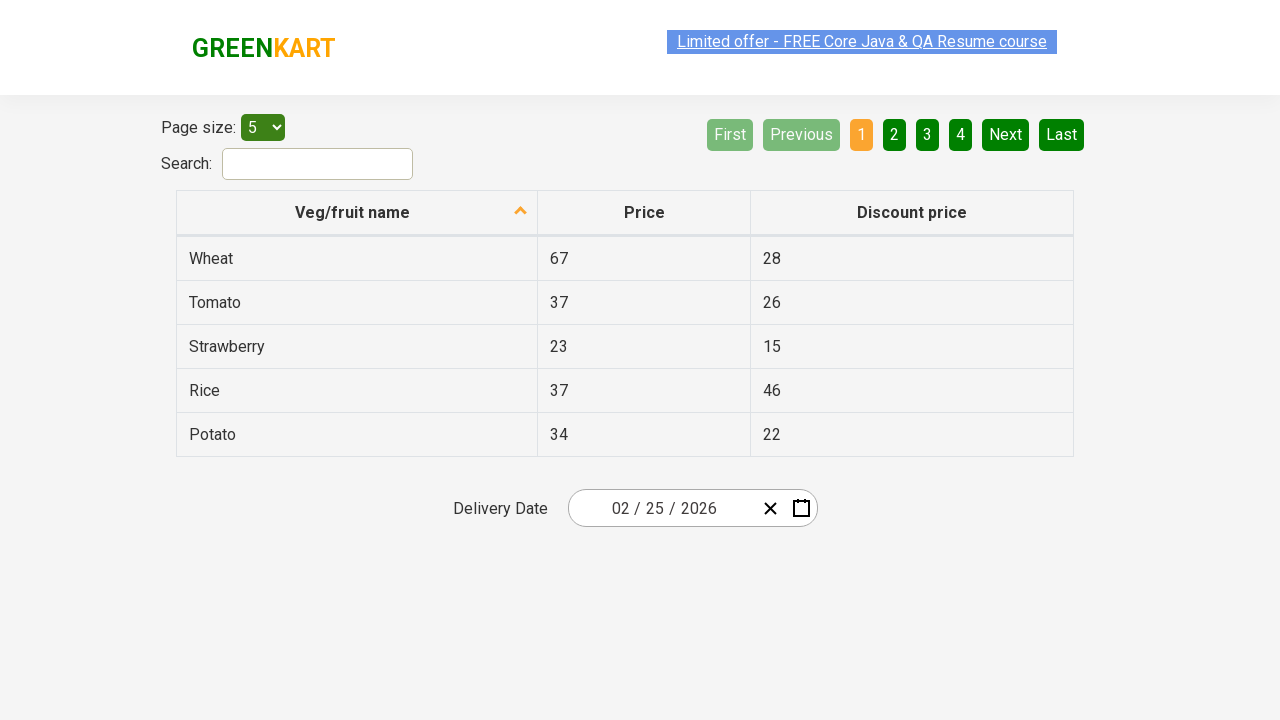

Product table loaded - waited for tbody rows to be visible
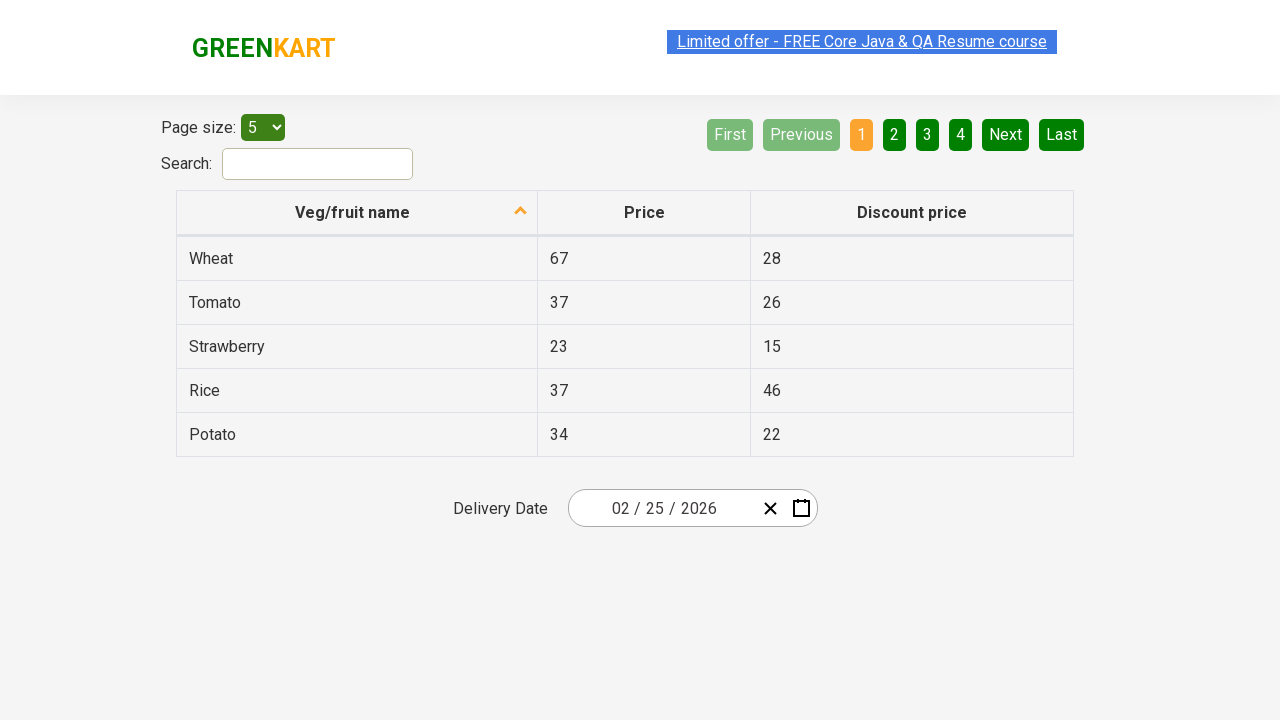

Retrieved all product rows from table
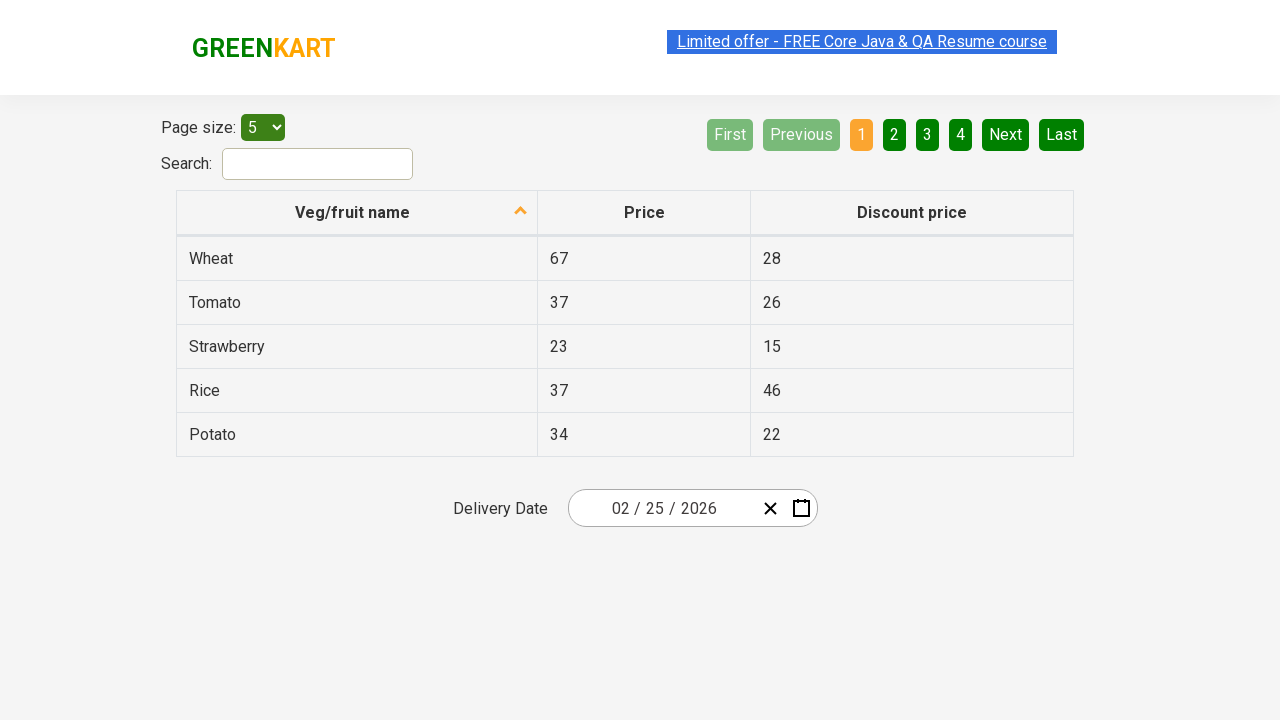

Re-fetched product rows for searching
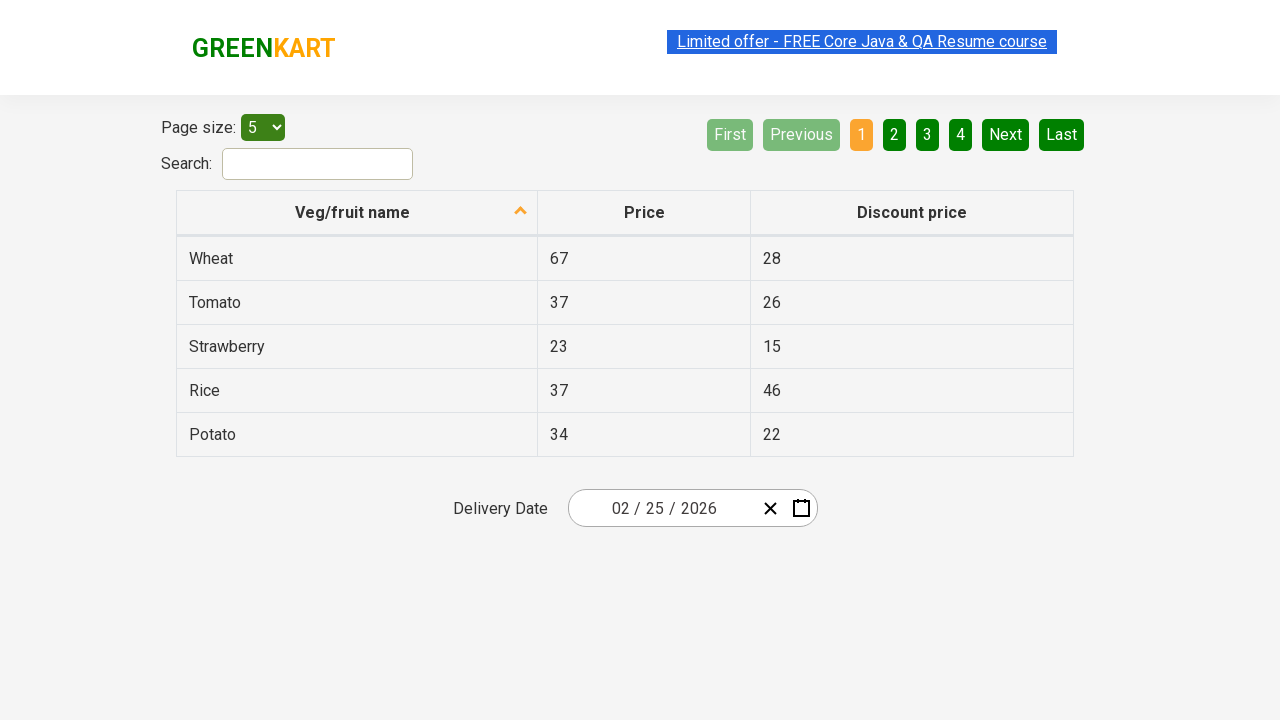

Located next pagination button
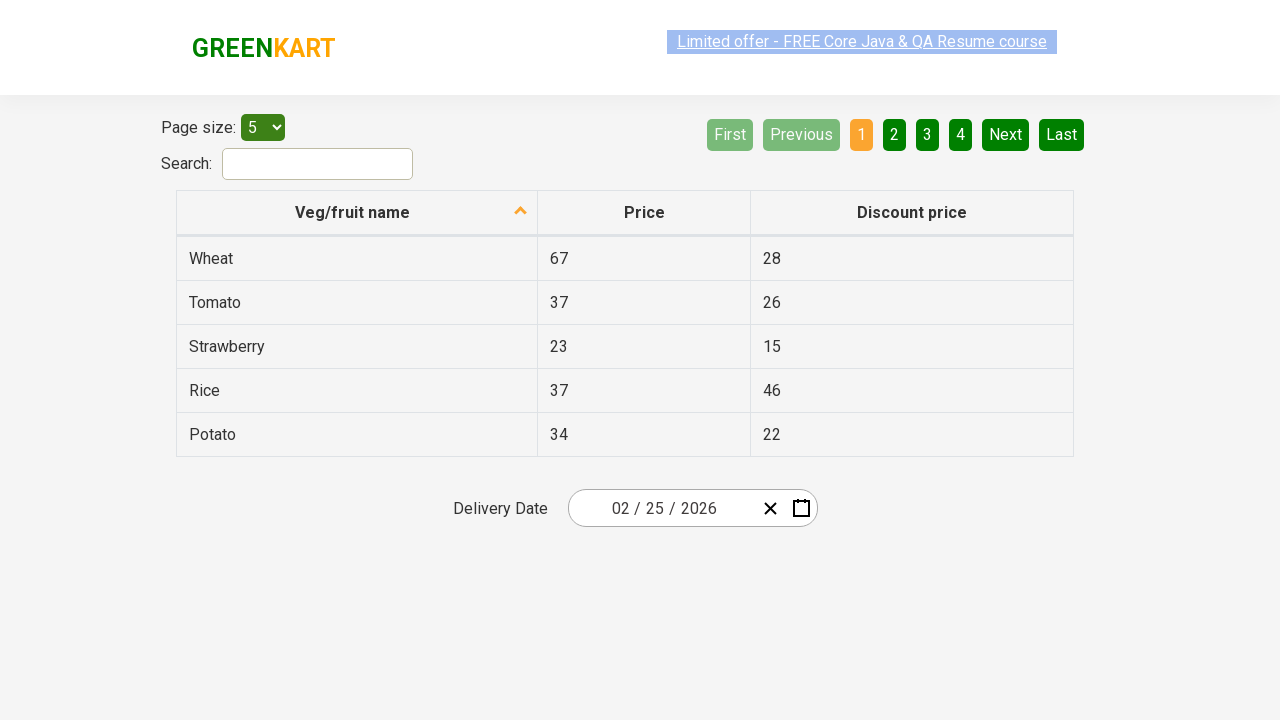

Clicked next page button to navigate to next set of products at (1006, 134) on xpath=//a[contains(@aria-label,'Next')]
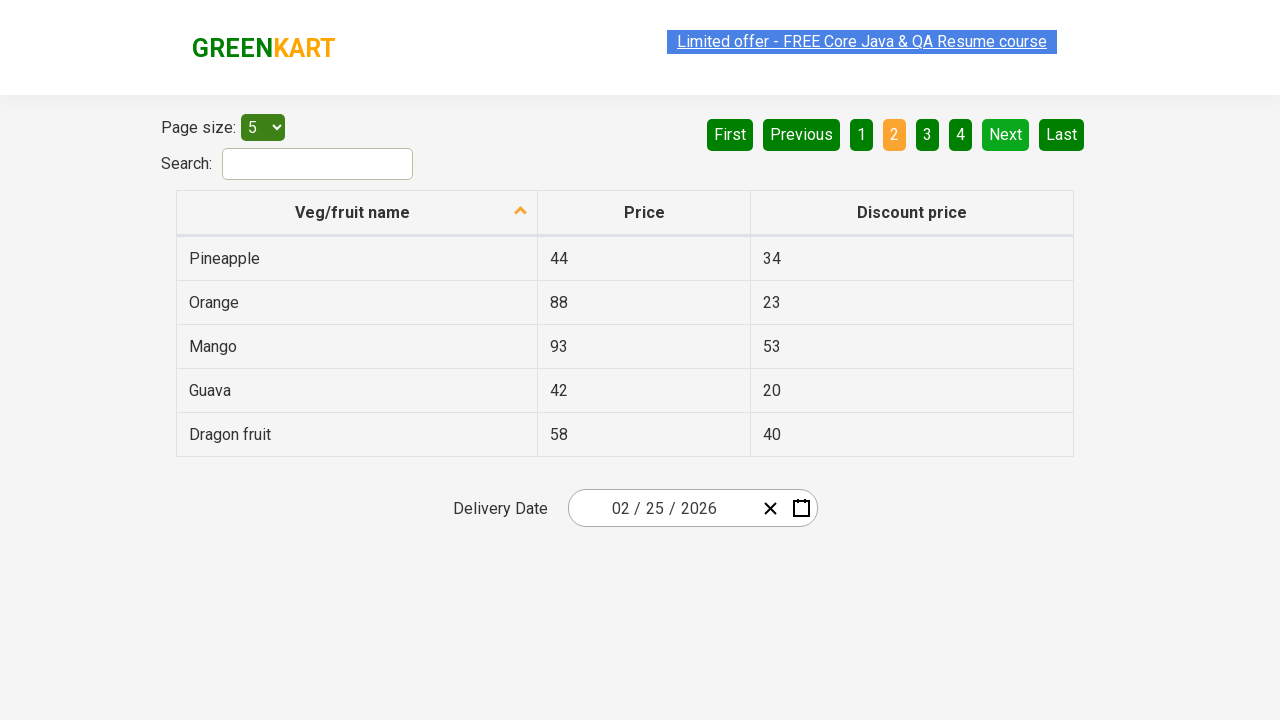

Waited for new page data to load (500ms)
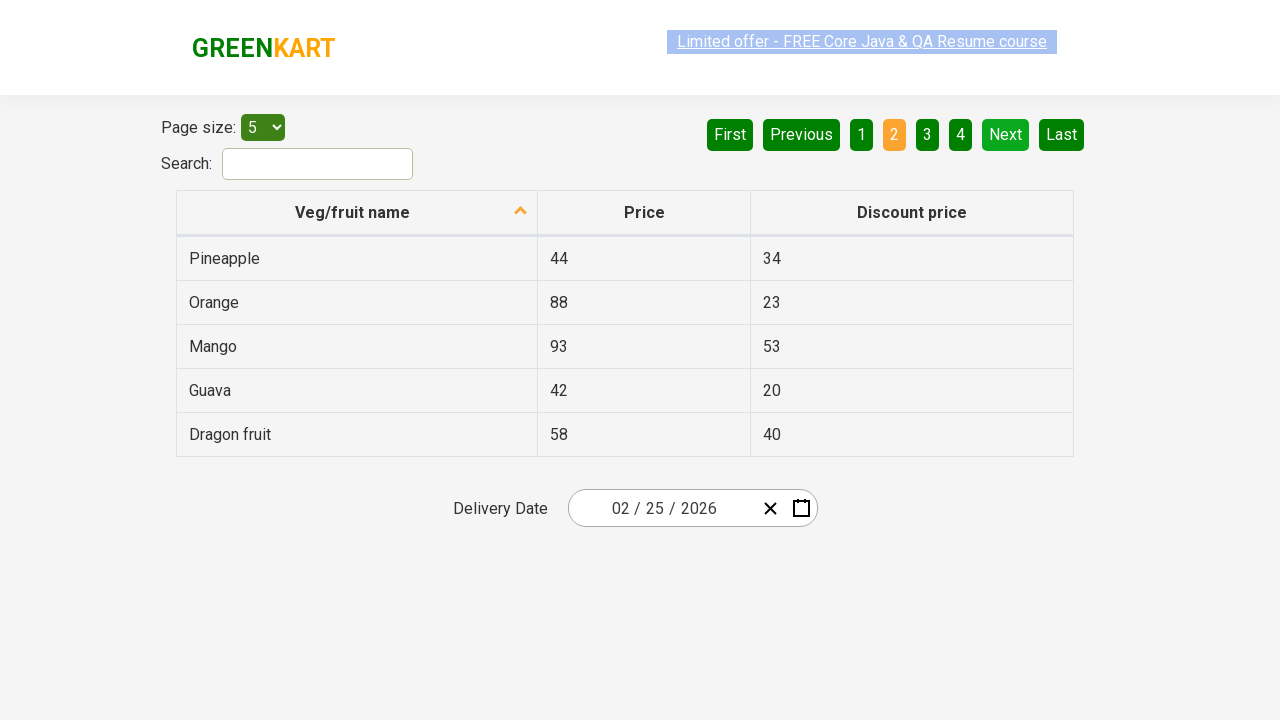

Re-fetched product rows for searching
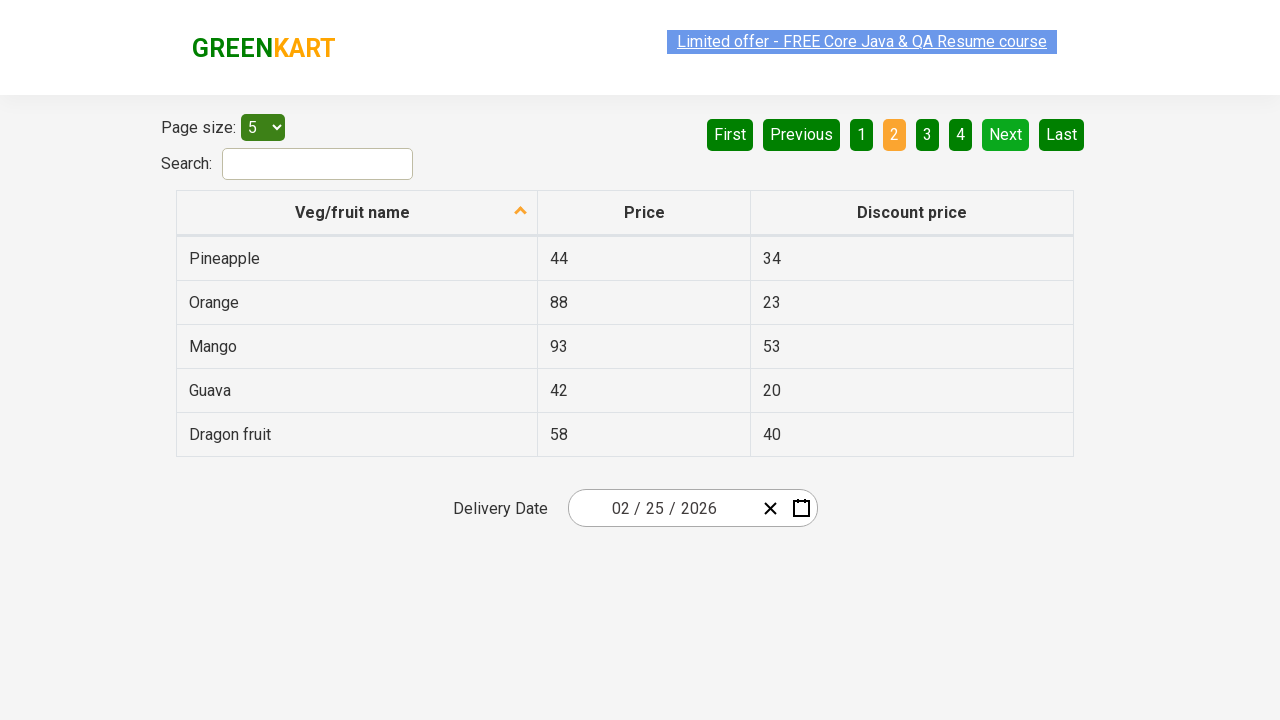

Located next pagination button
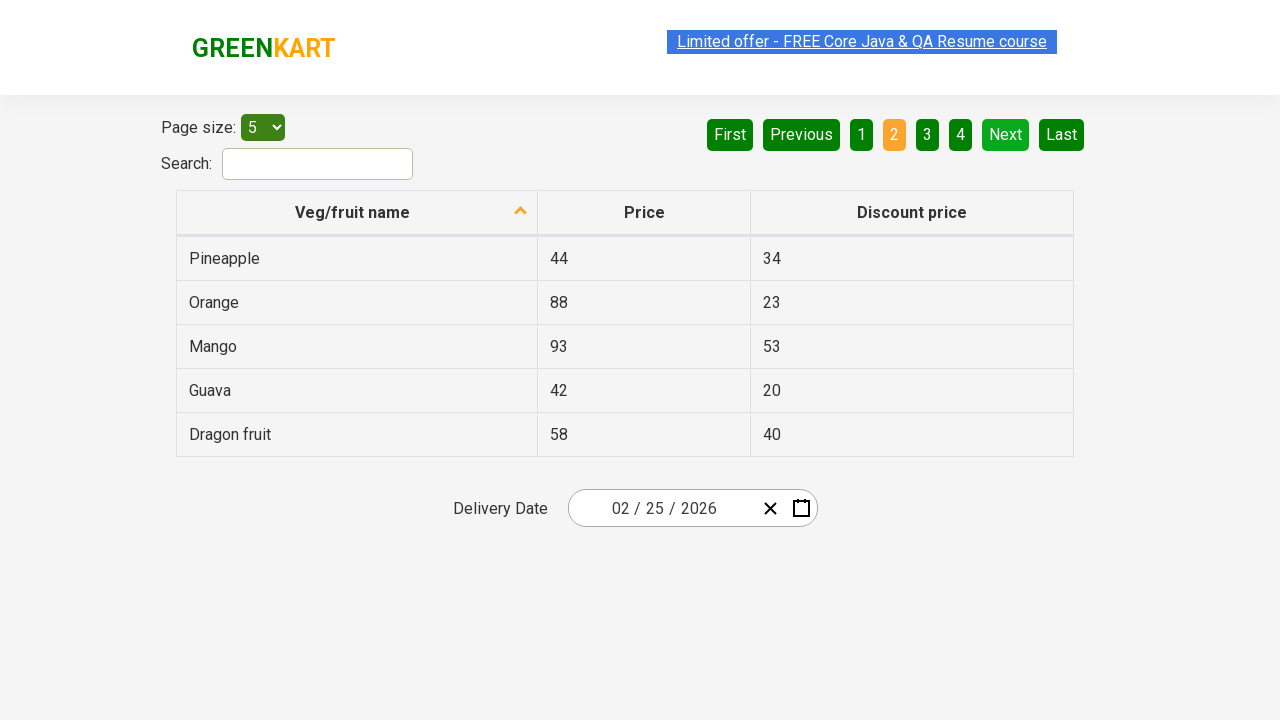

Clicked next page button to navigate to next set of products at (1006, 134) on xpath=//a[contains(@aria-label,'Next')]
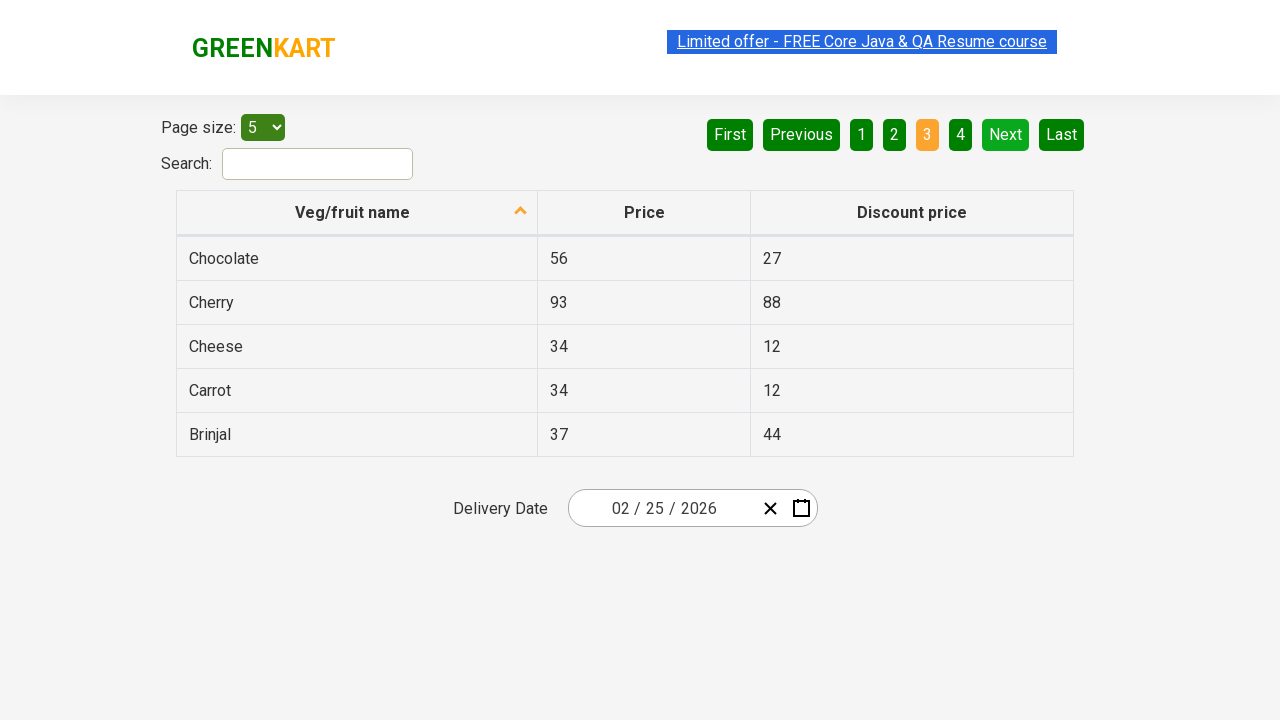

Waited for new page data to load (500ms)
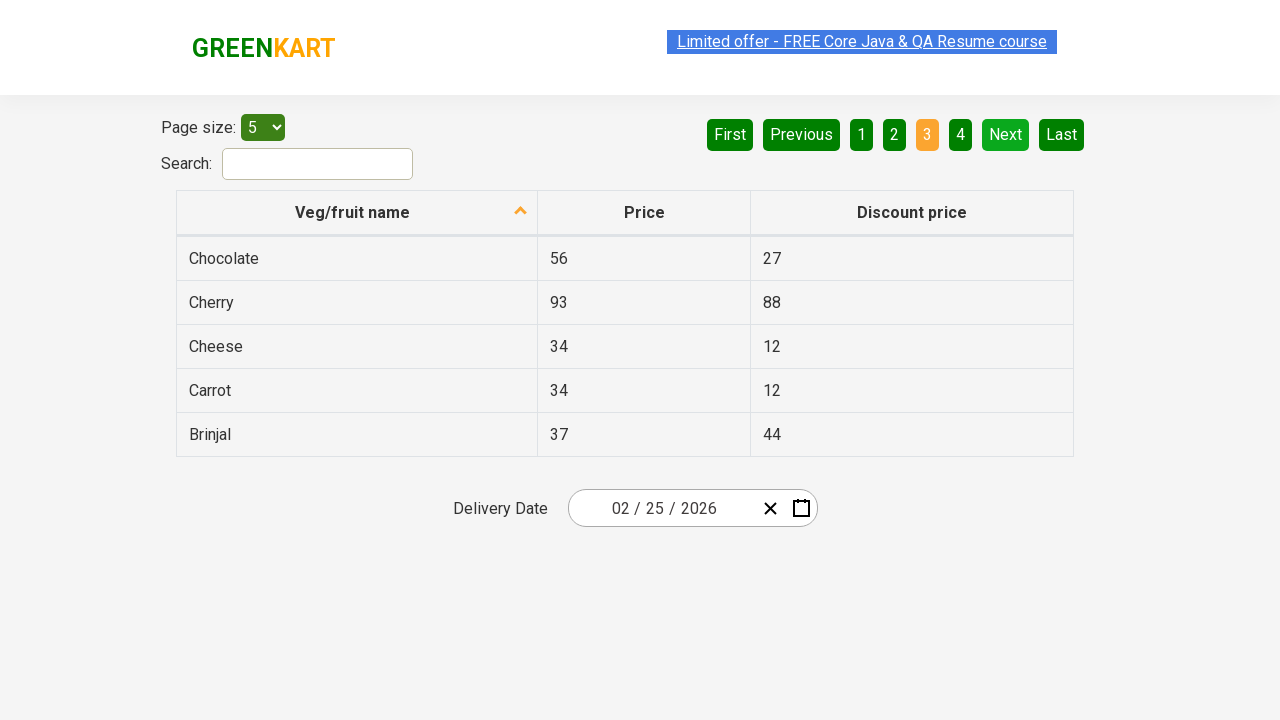

Re-fetched product rows for searching
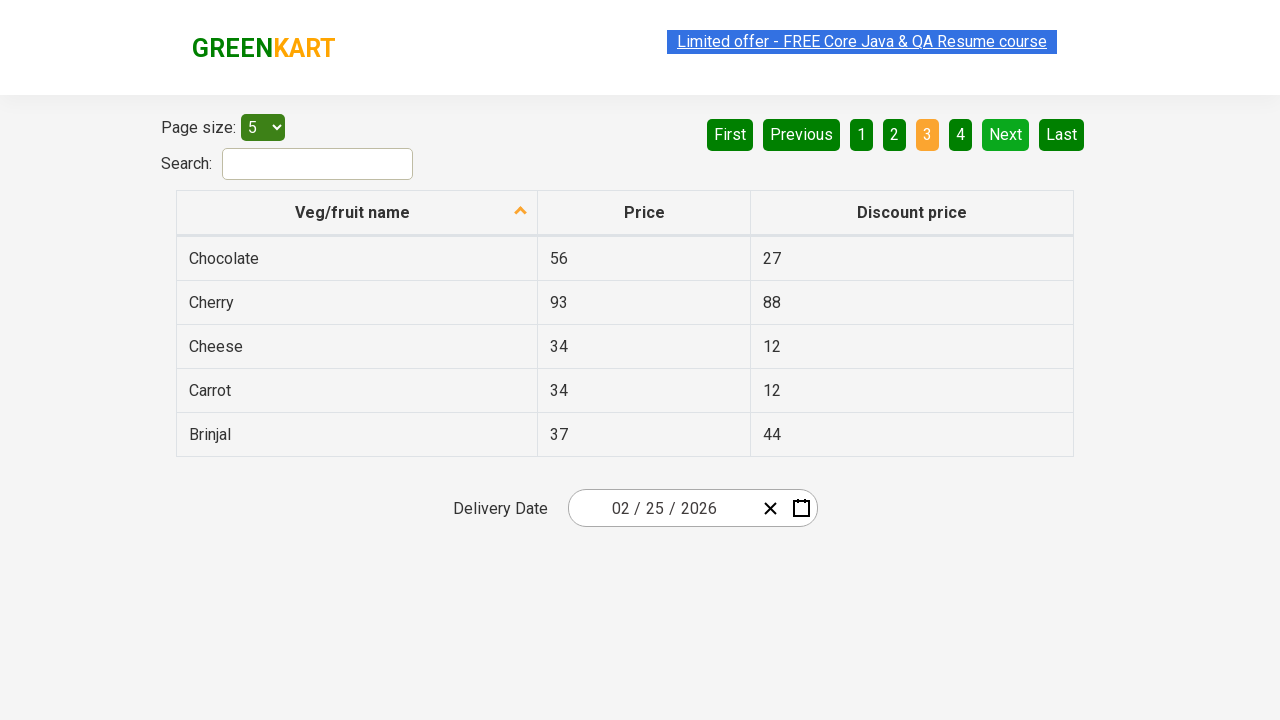

Located next pagination button
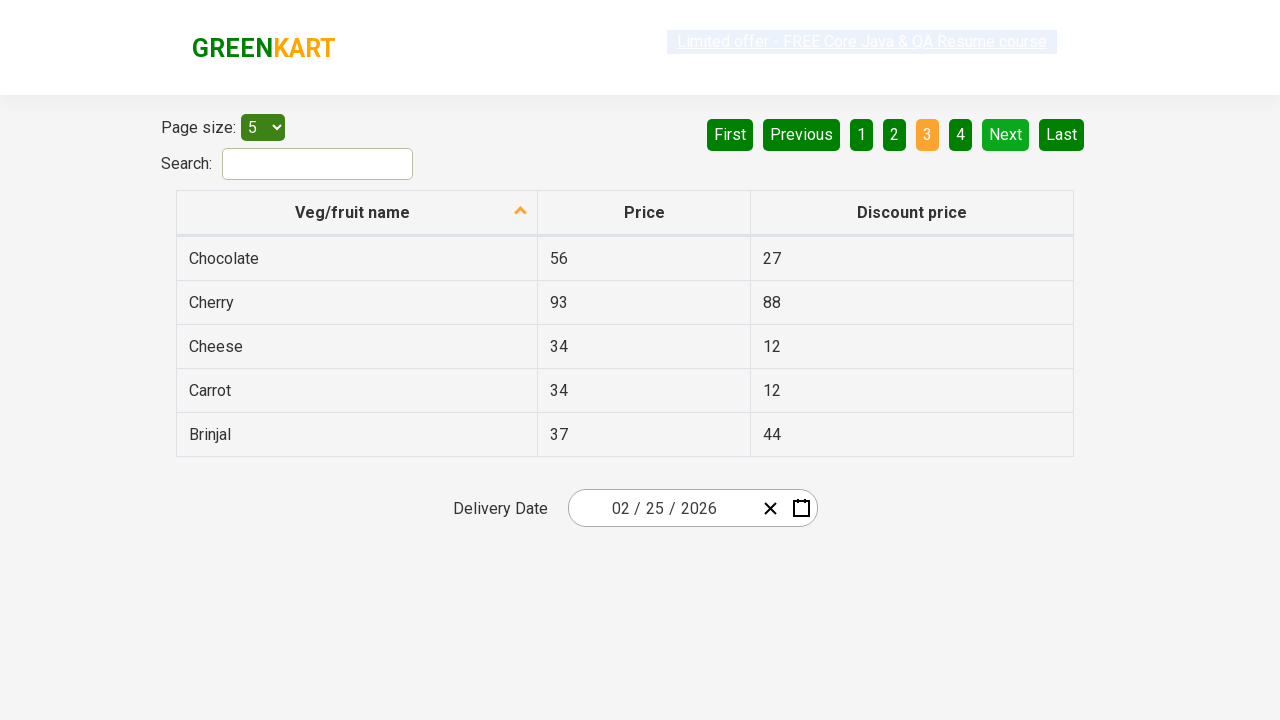

Clicked next page button to navigate to next set of products at (1006, 134) on xpath=//a[contains(@aria-label,'Next')]
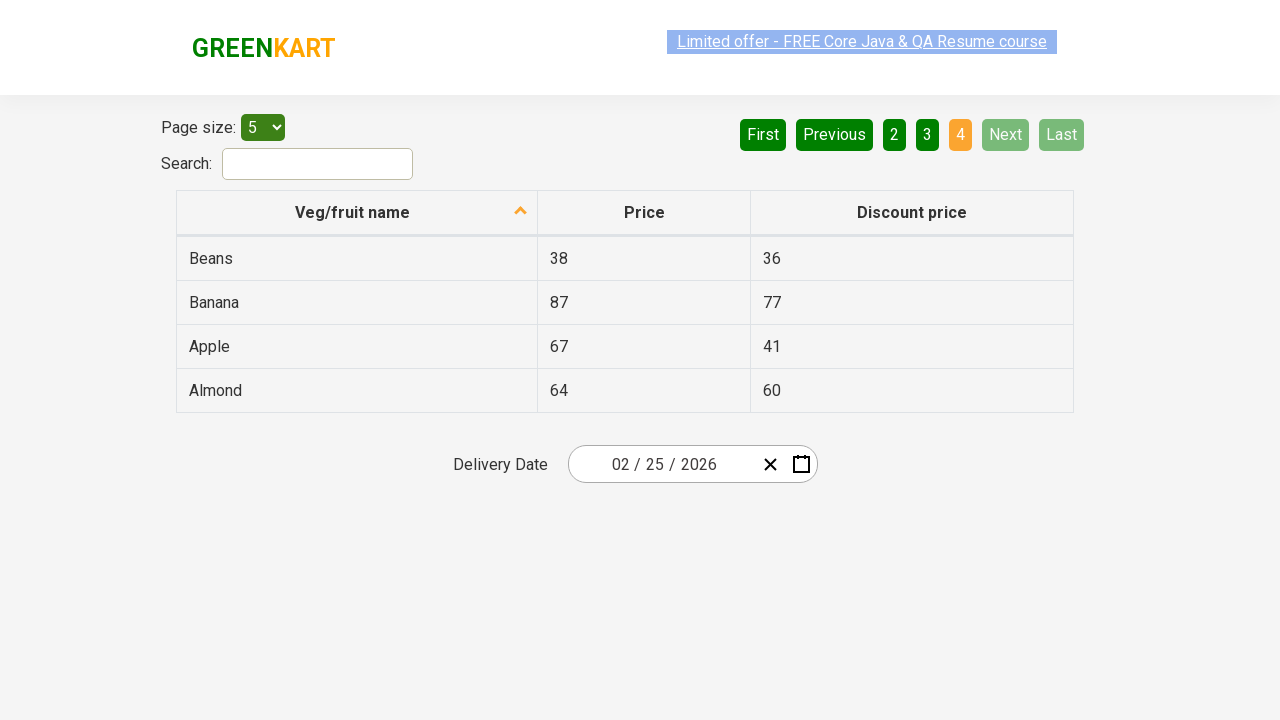

Waited for new page data to load (500ms)
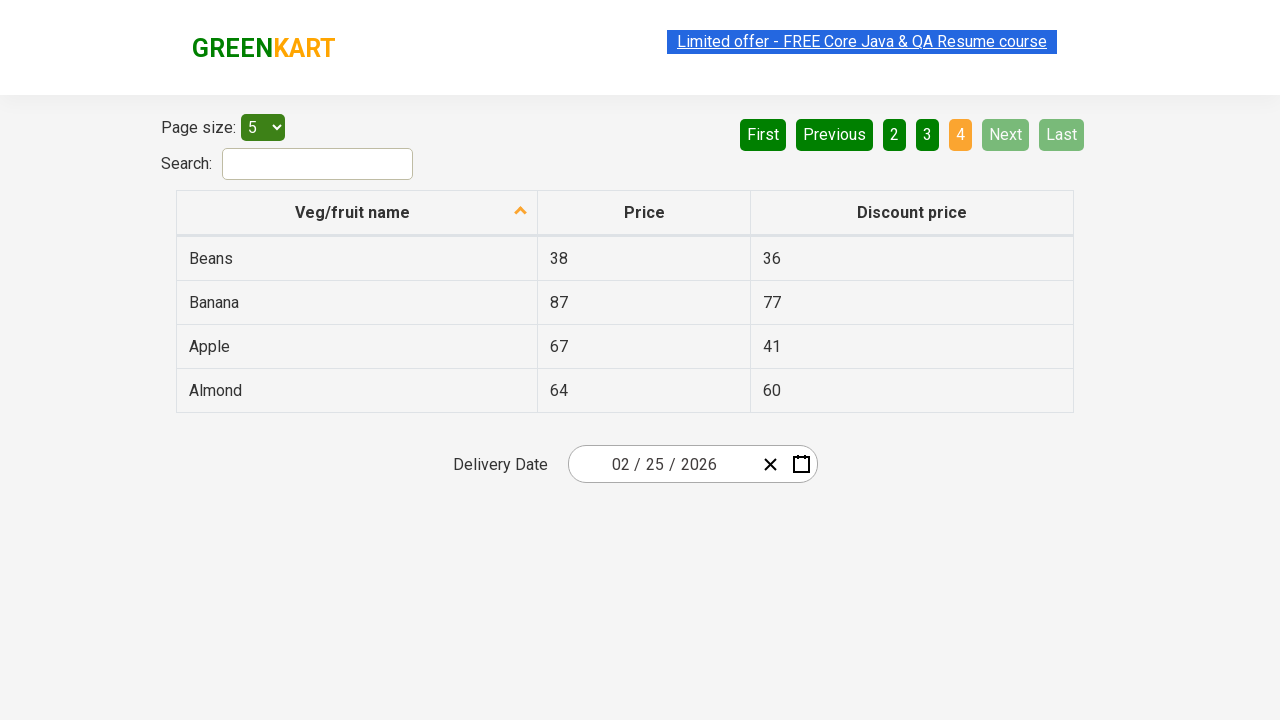

Re-fetched product rows for searching
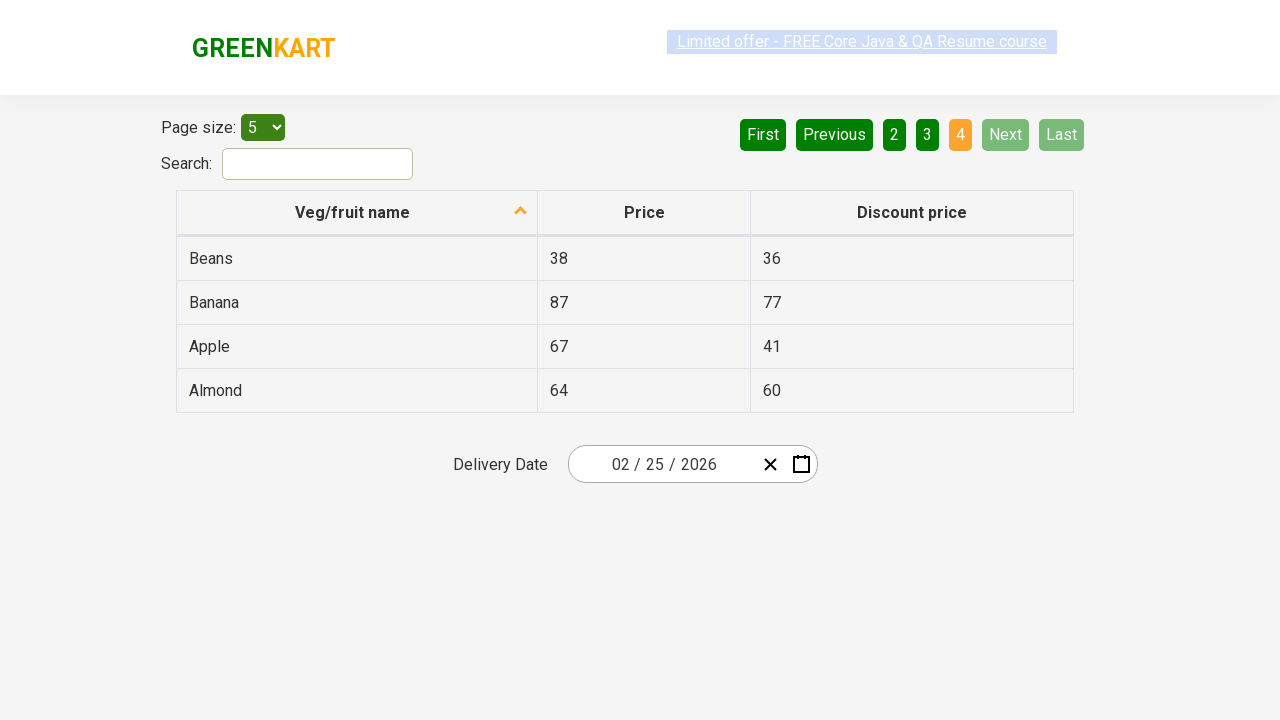

Found Apple product in current page
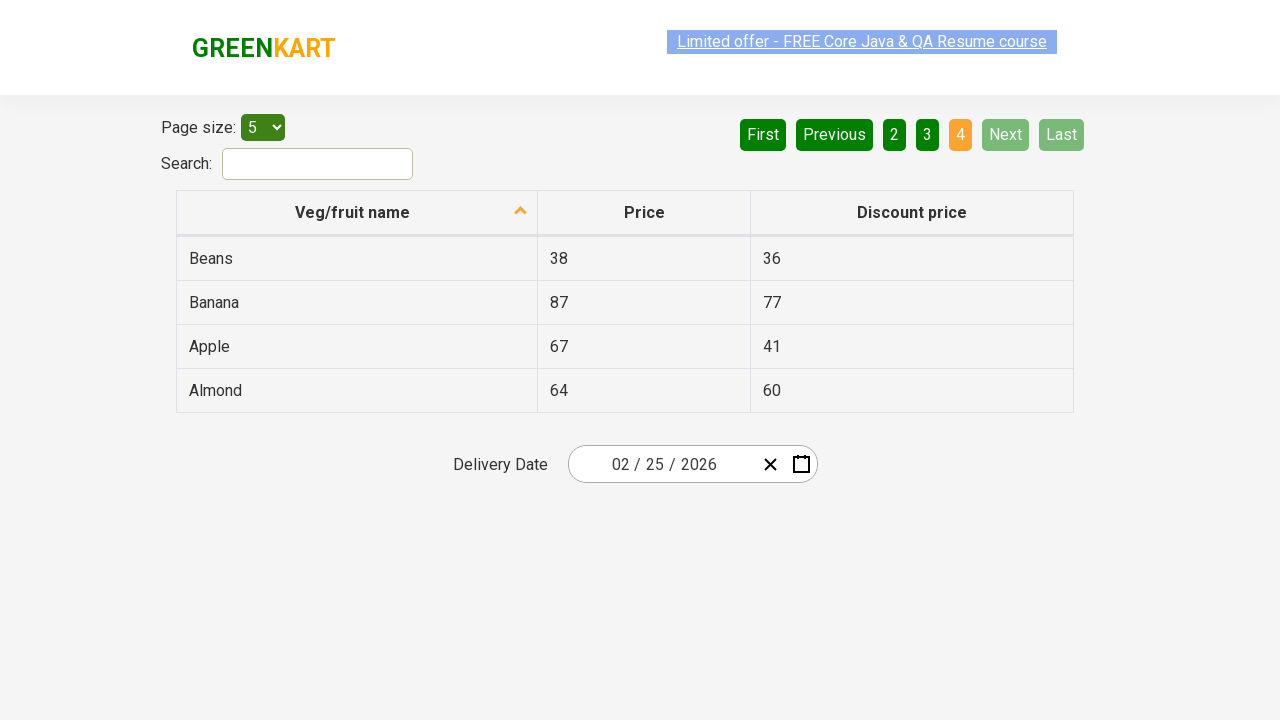

Located price element for Apple product
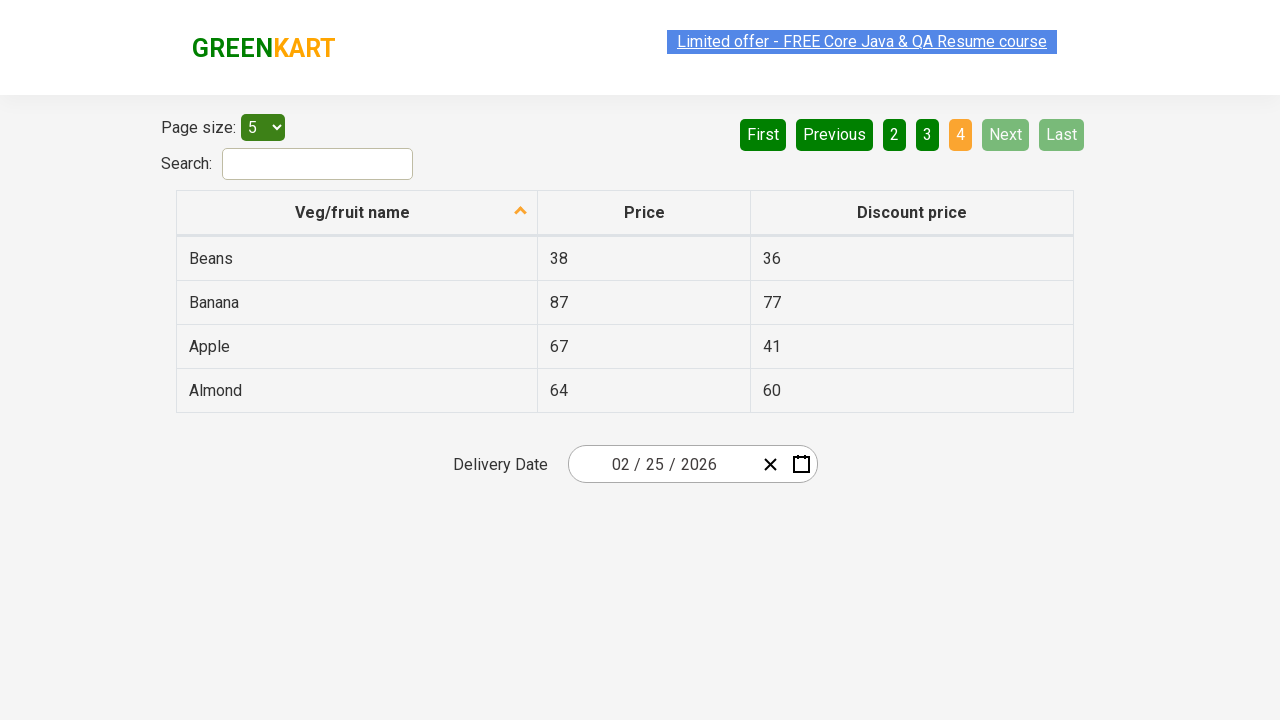

Extracted Apple price: 67
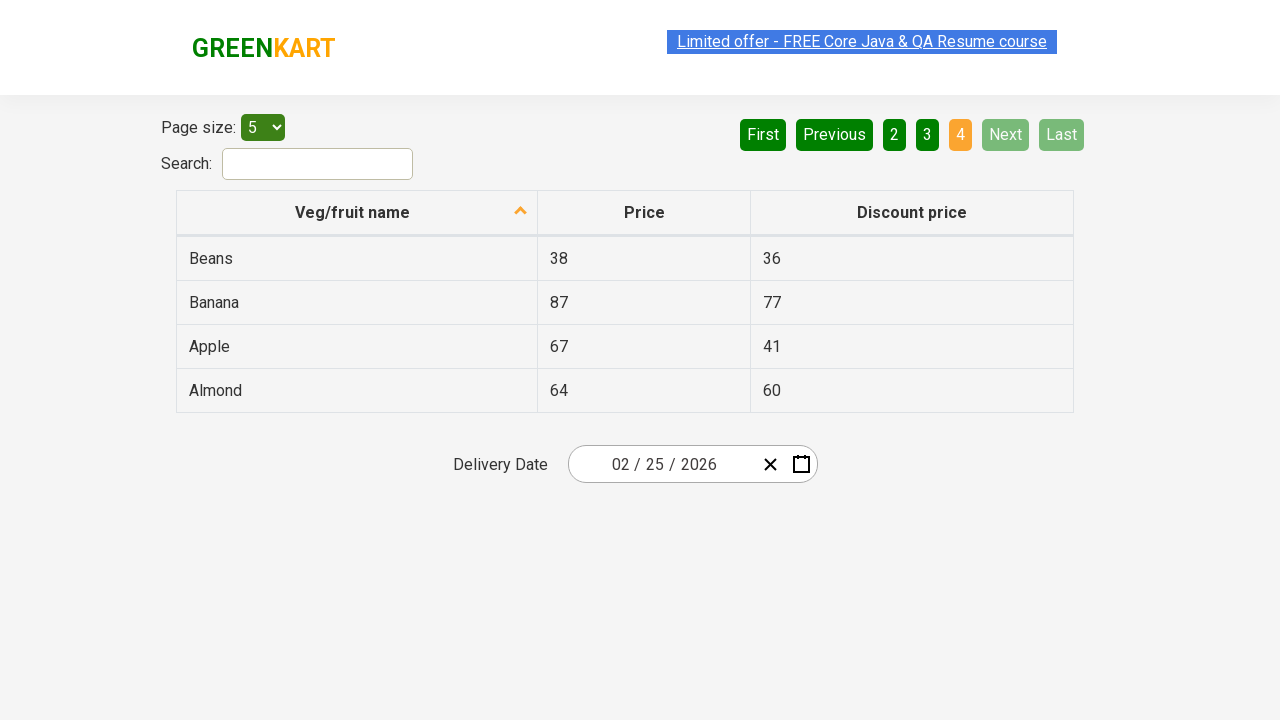

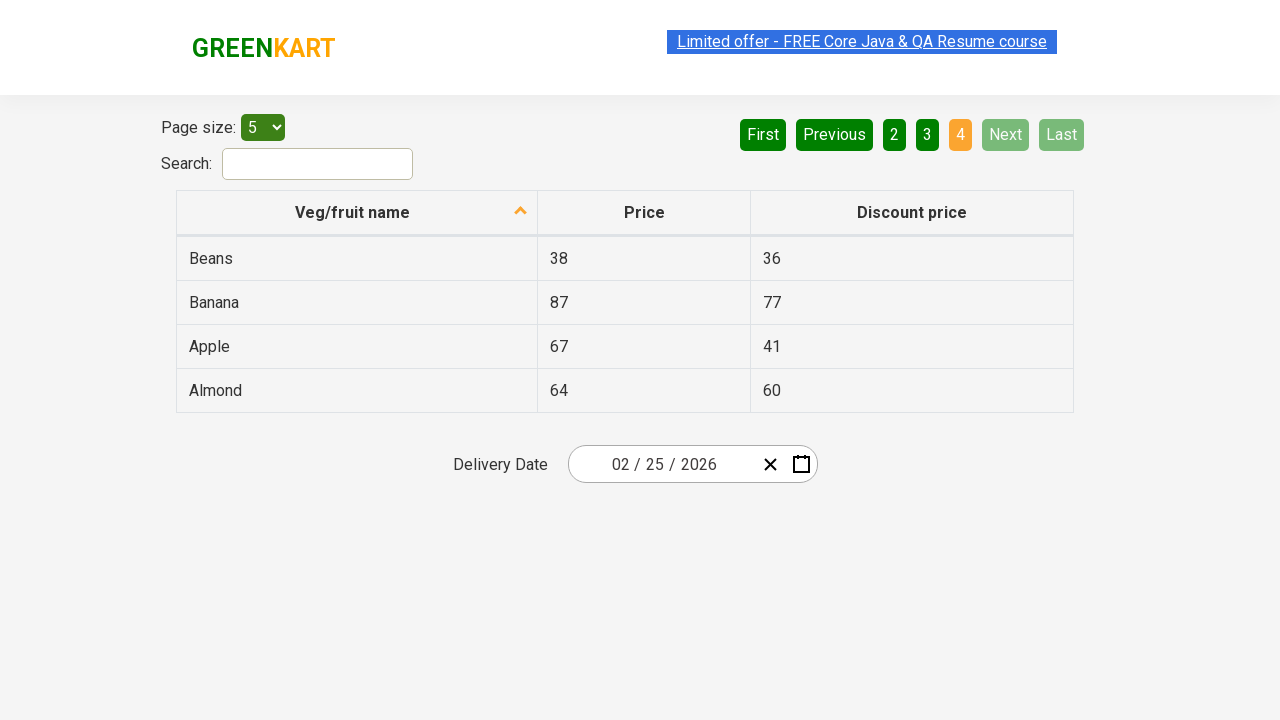